Navigates to EPAM landing page and verifies the correct URL is displayed

Starting URL: https://www.epam.com/

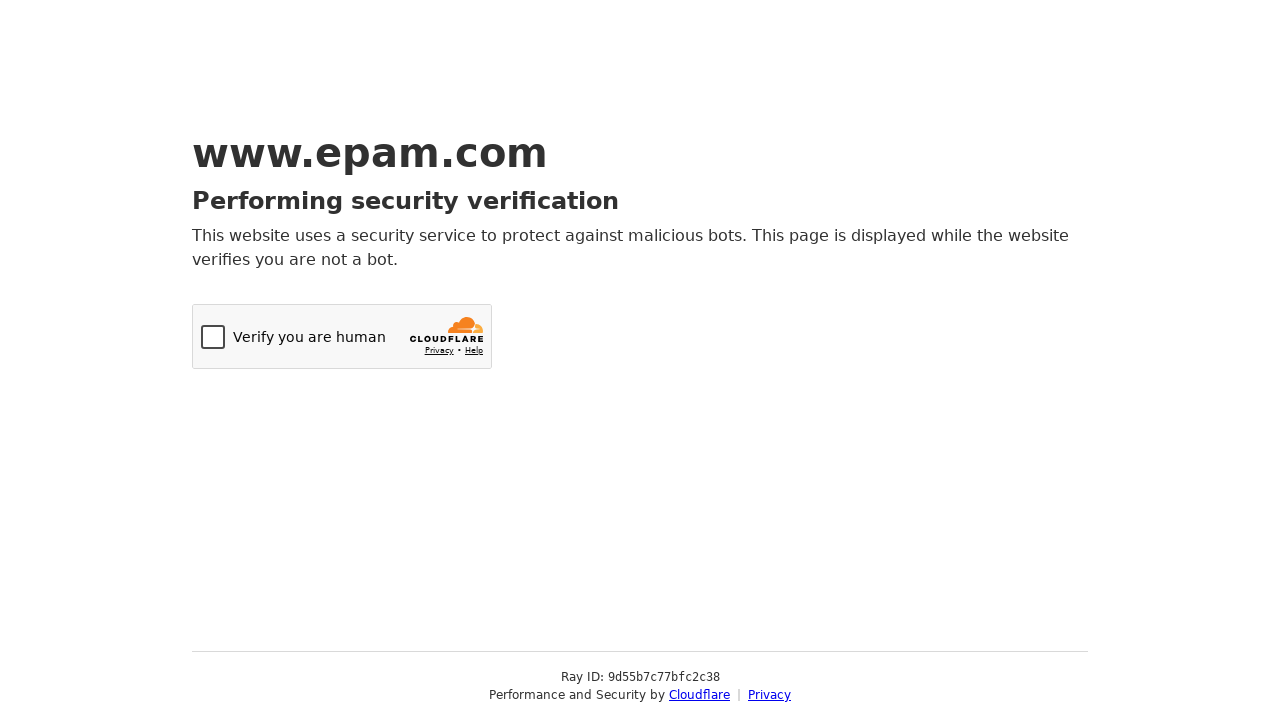

Navigated to EPAM landing page at https://www.epam.com/
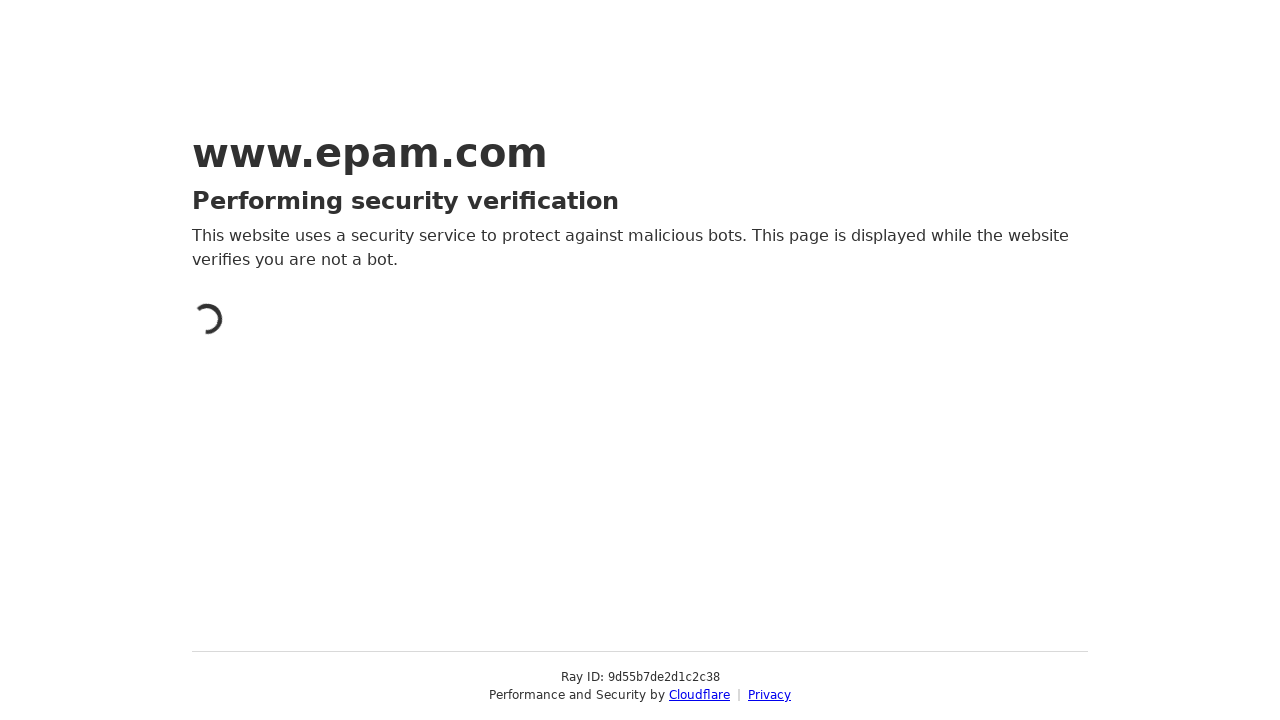

Verified correct URL is displayed: https://www.epam.com/
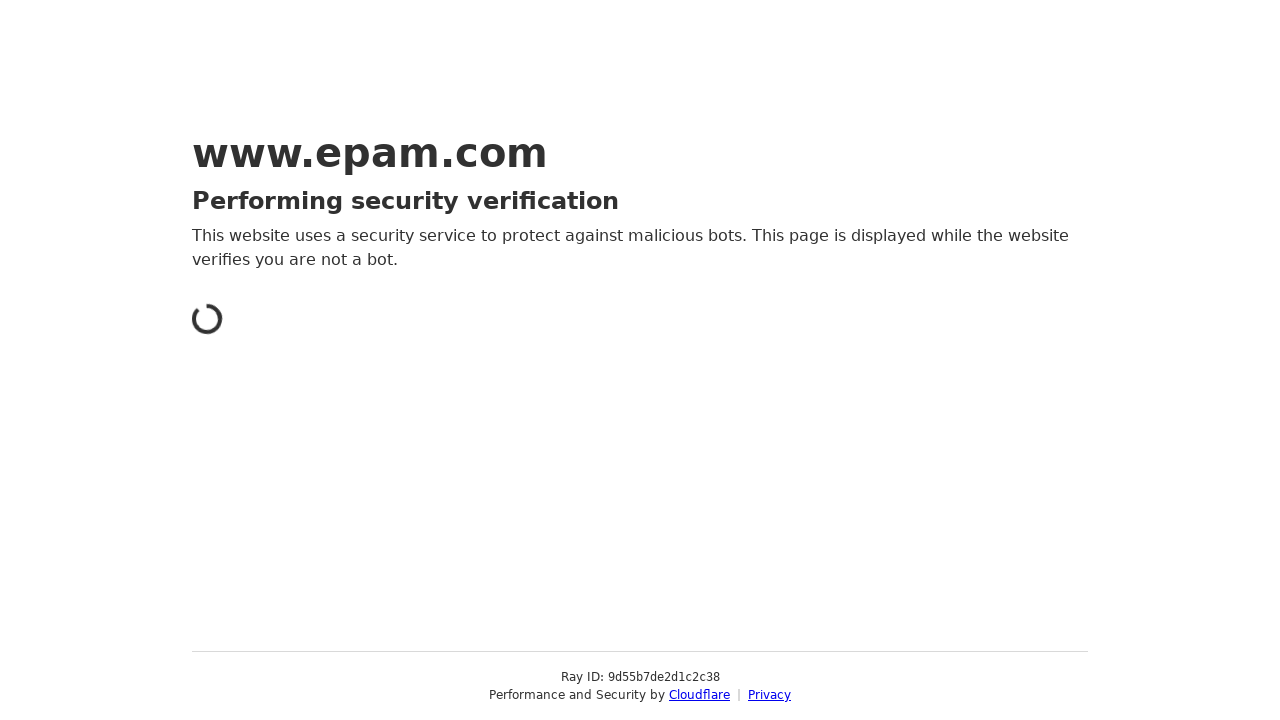

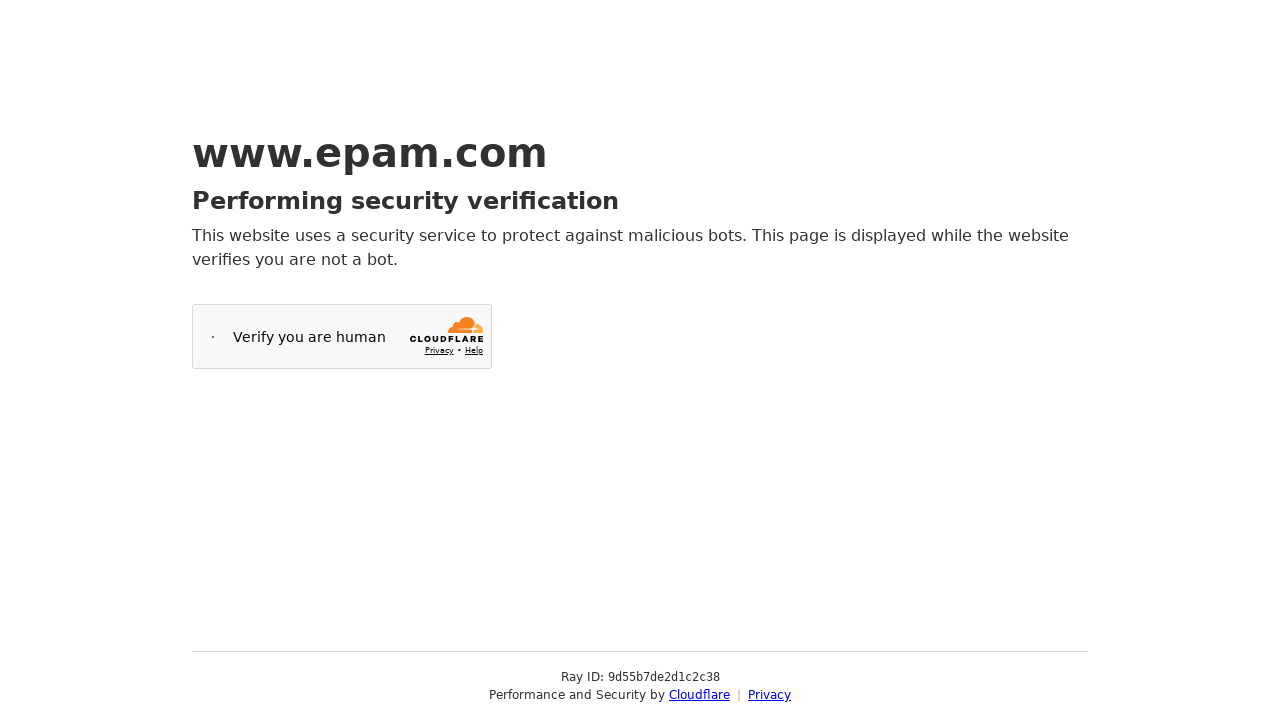